Tests the add/remove elements functionality by clicking Add Element button, verifying the Delete button appears, then clicking Delete to remove it

Starting URL: https://the-internet.herokuapp.com/add_remove_elements/

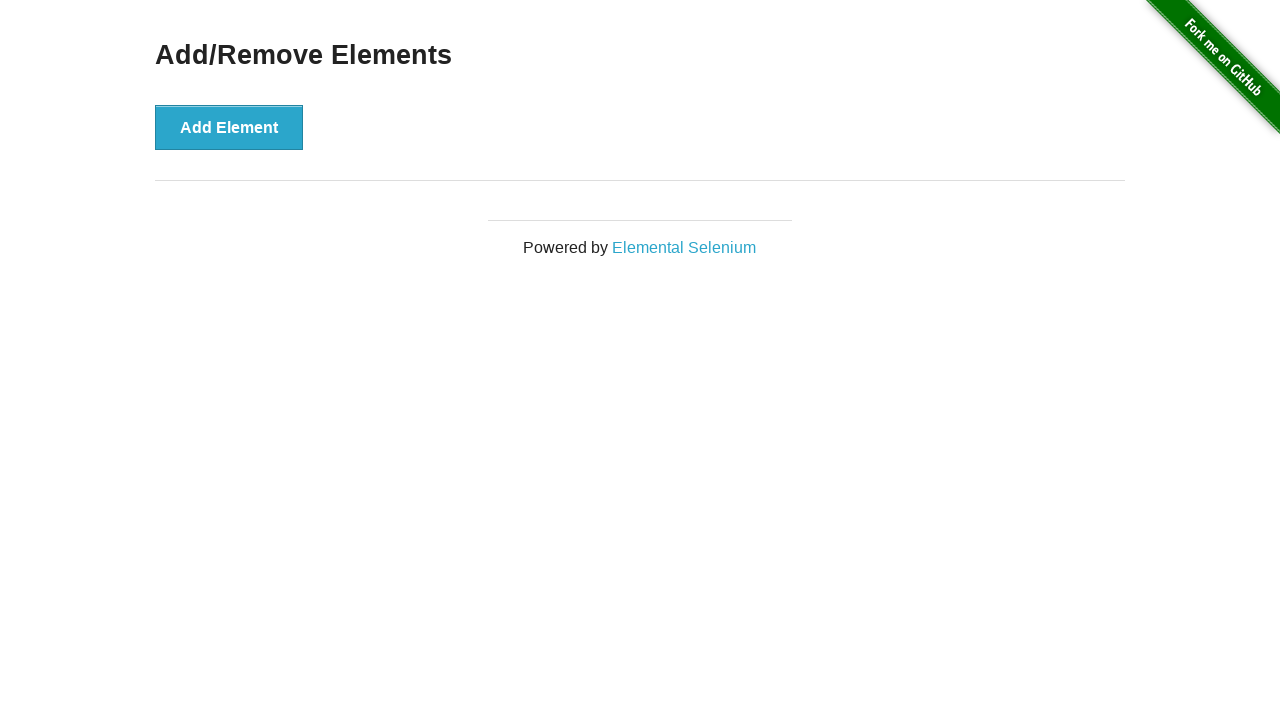

Clicked Add Element button at (229, 127) on button[onclick='addElement()']
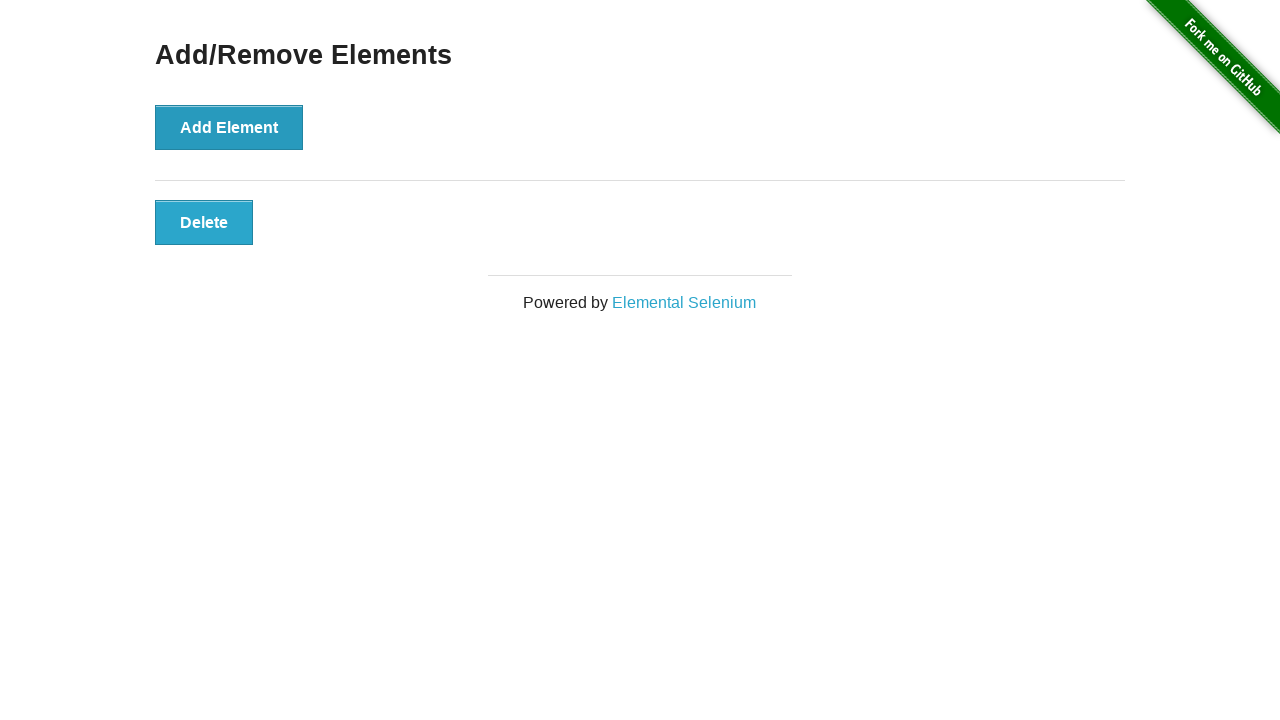

Delete button appeared after adding element
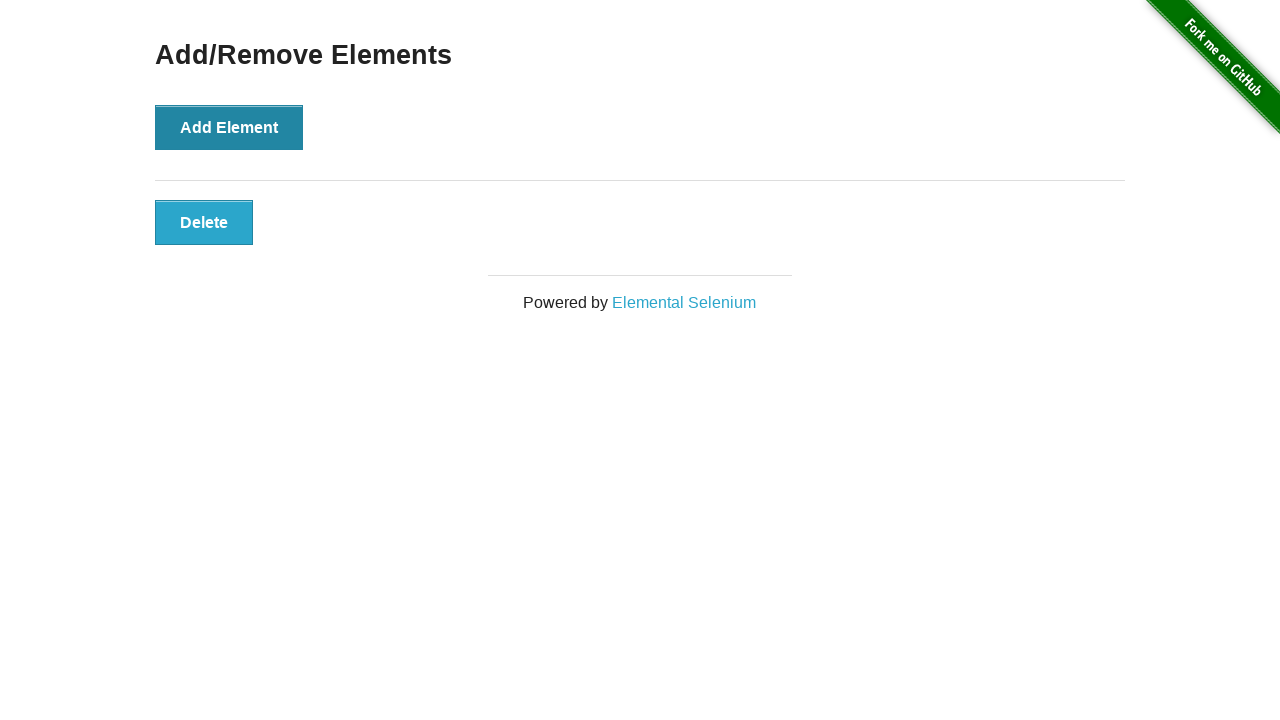

Clicked Delete button to remove element at (204, 222) on button[onclick='deleteElement()']
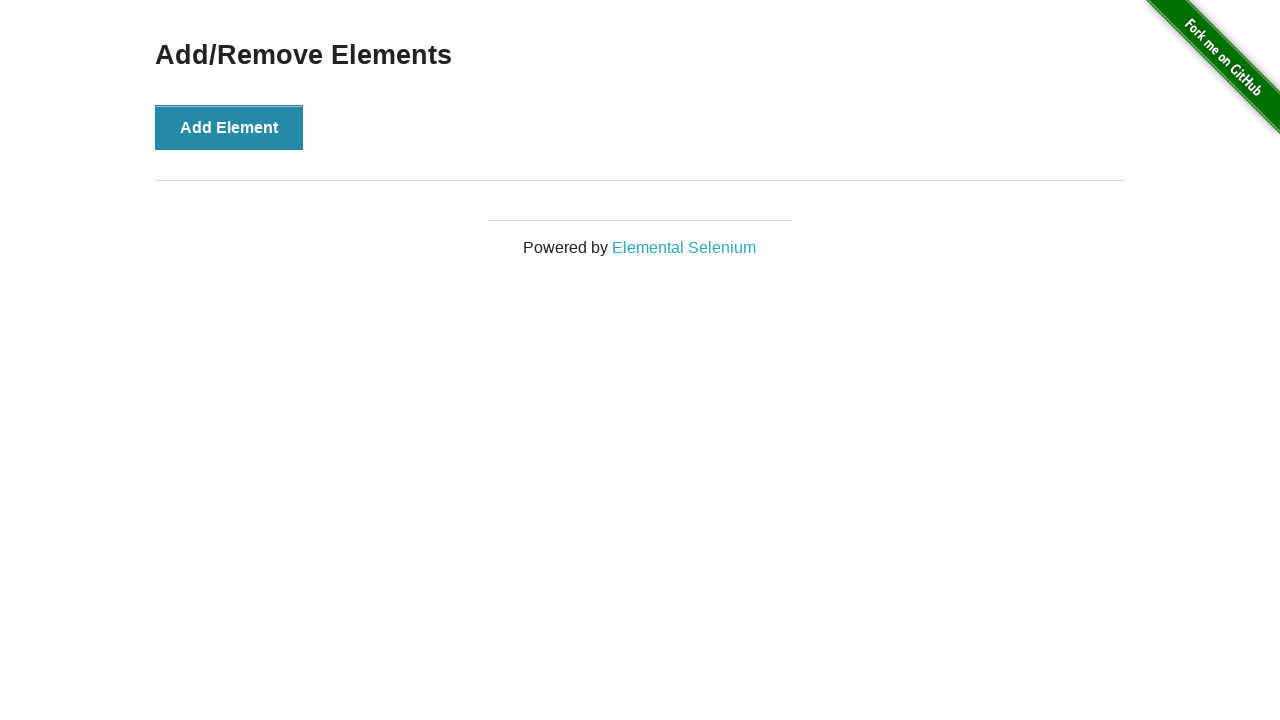

Add/Remove Elements heading is still visible after deletion
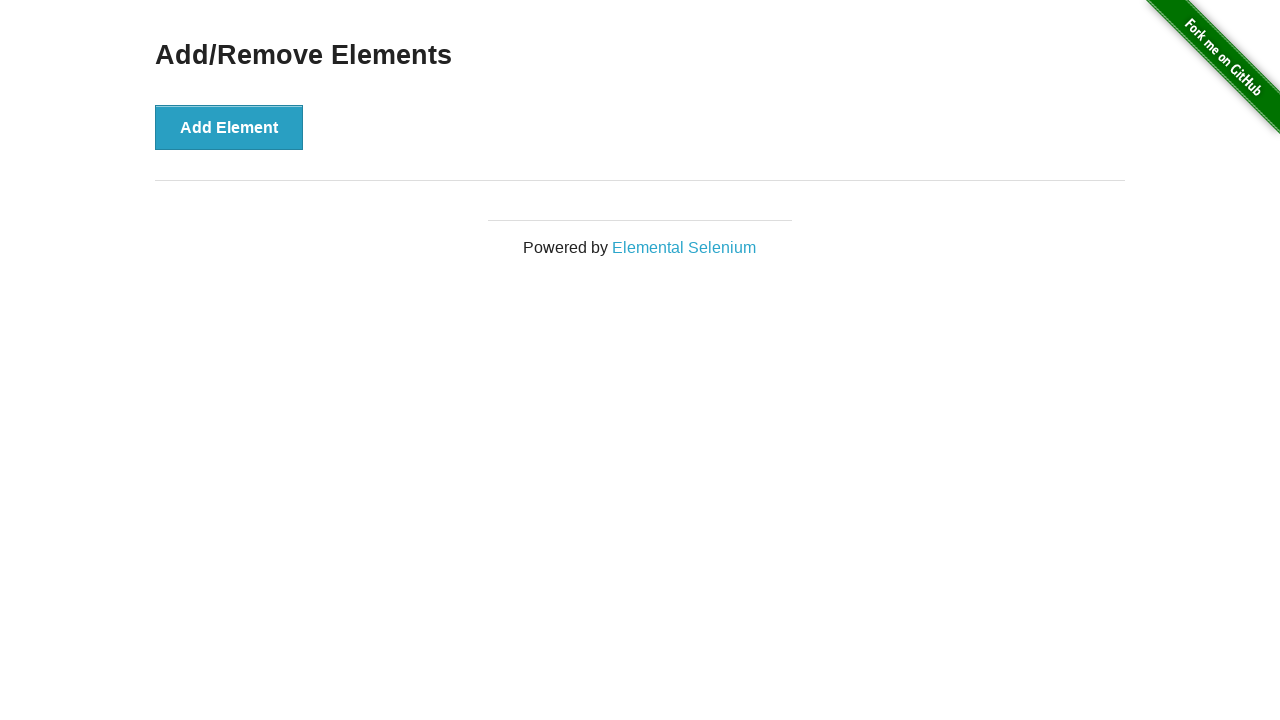

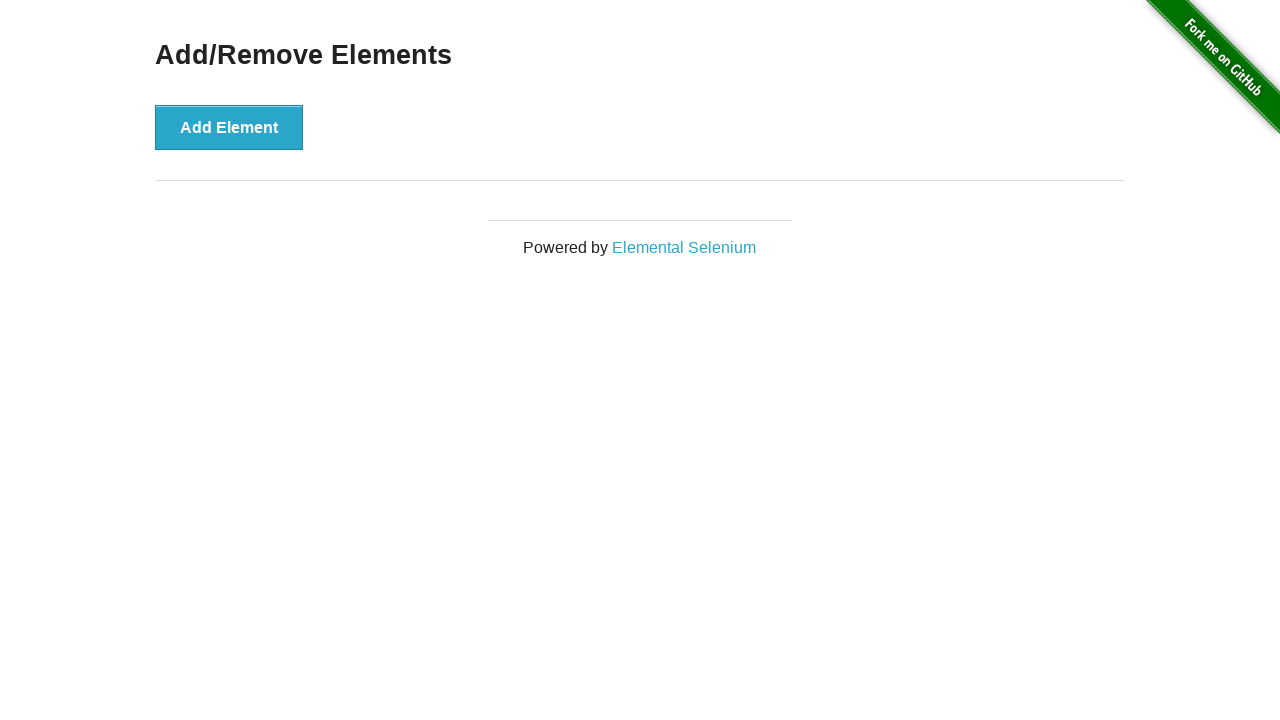